Tests drag and drop functionality on jQuery UI demo page by dragging an element and dropping it onto a target

Starting URL: https://jqueryui.com/droppable/

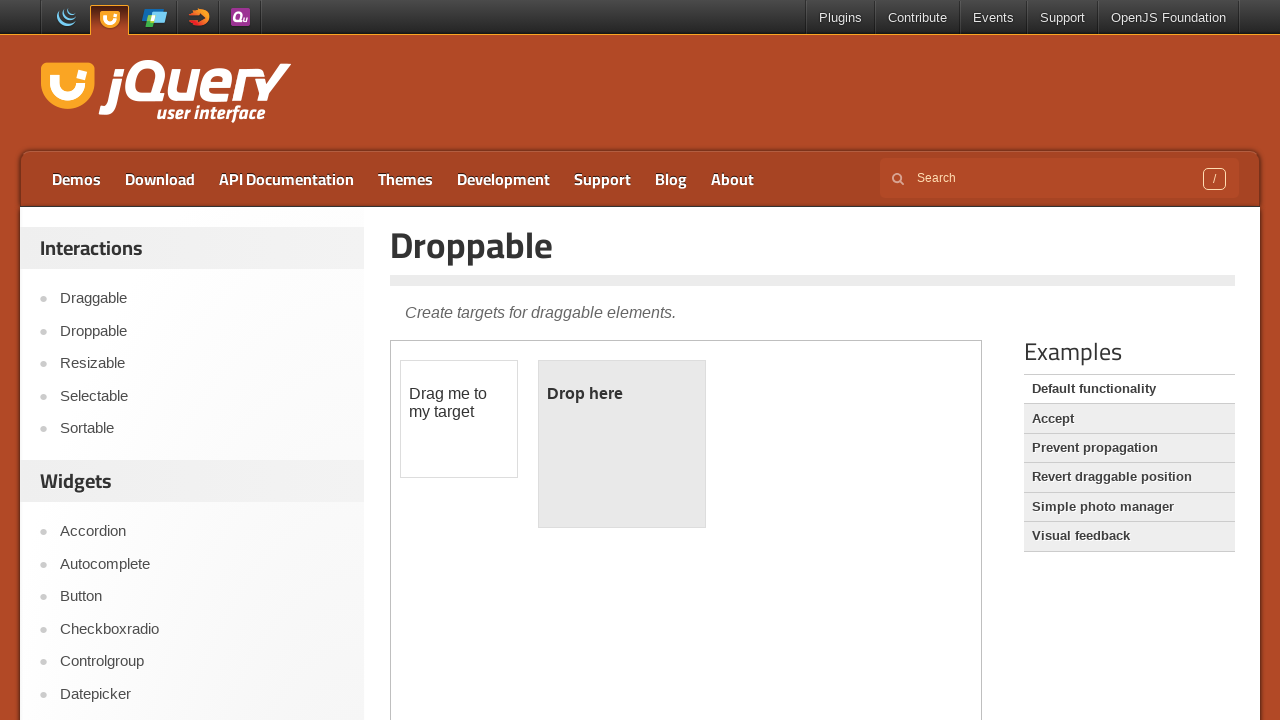

Located demo iframe for drag and drop test
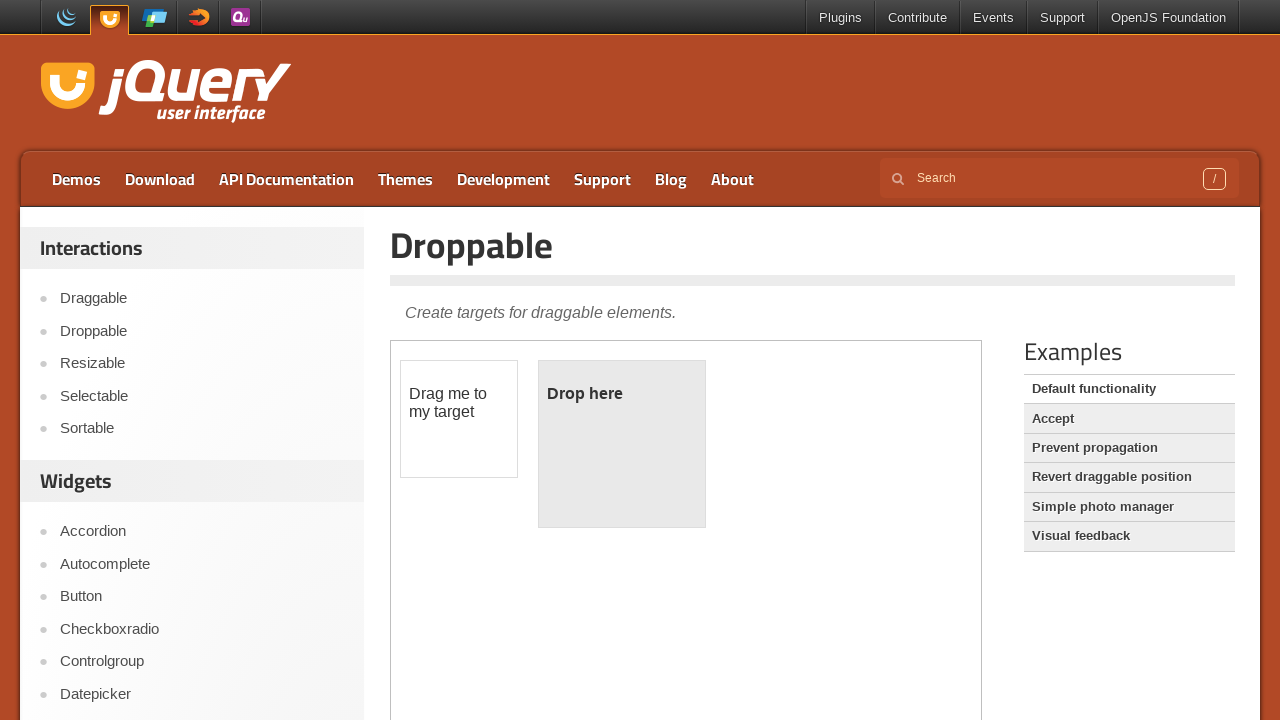

Located draggable element 'Drag me to my target'
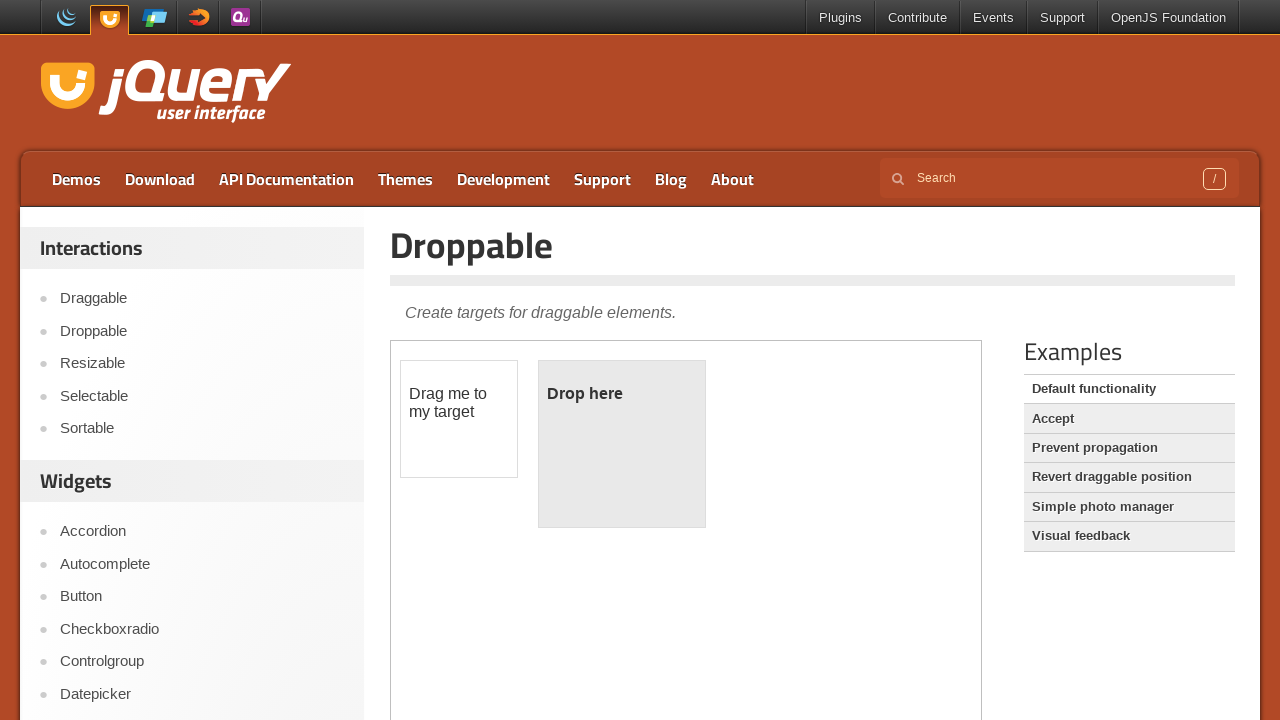

Located droppable target element 'Drop here'
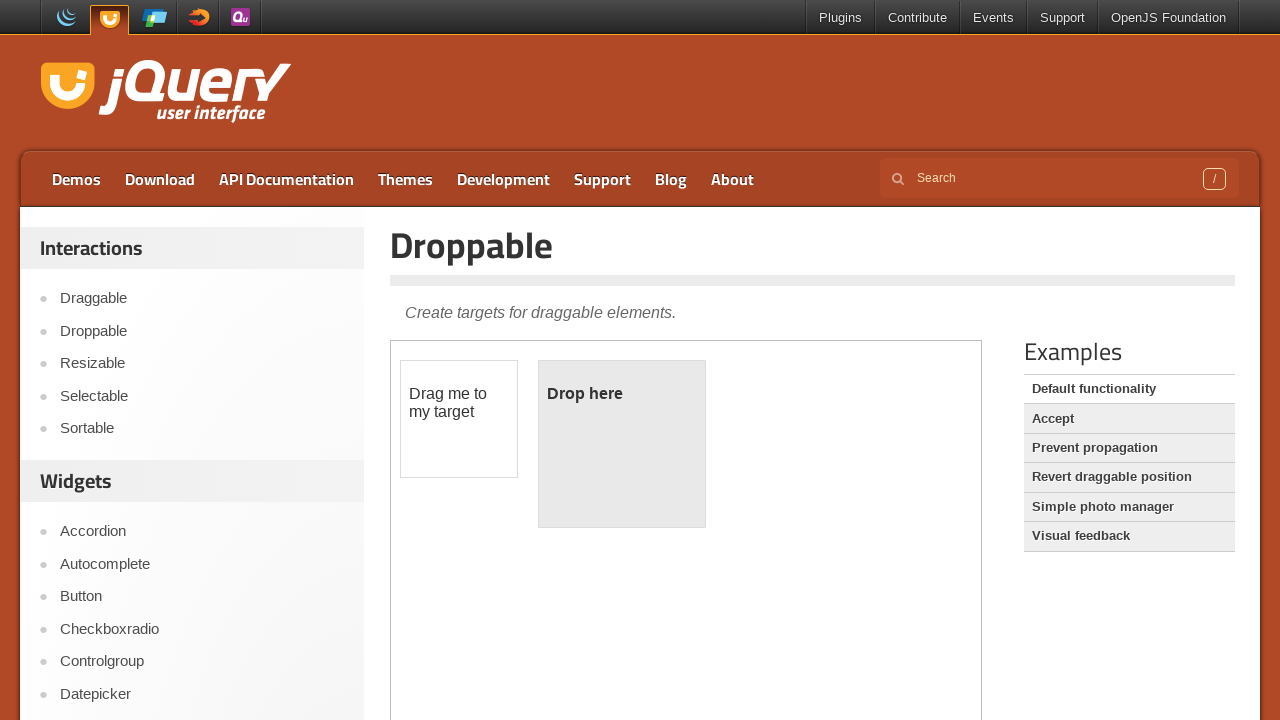

Dragged element to drop target at (622, 394)
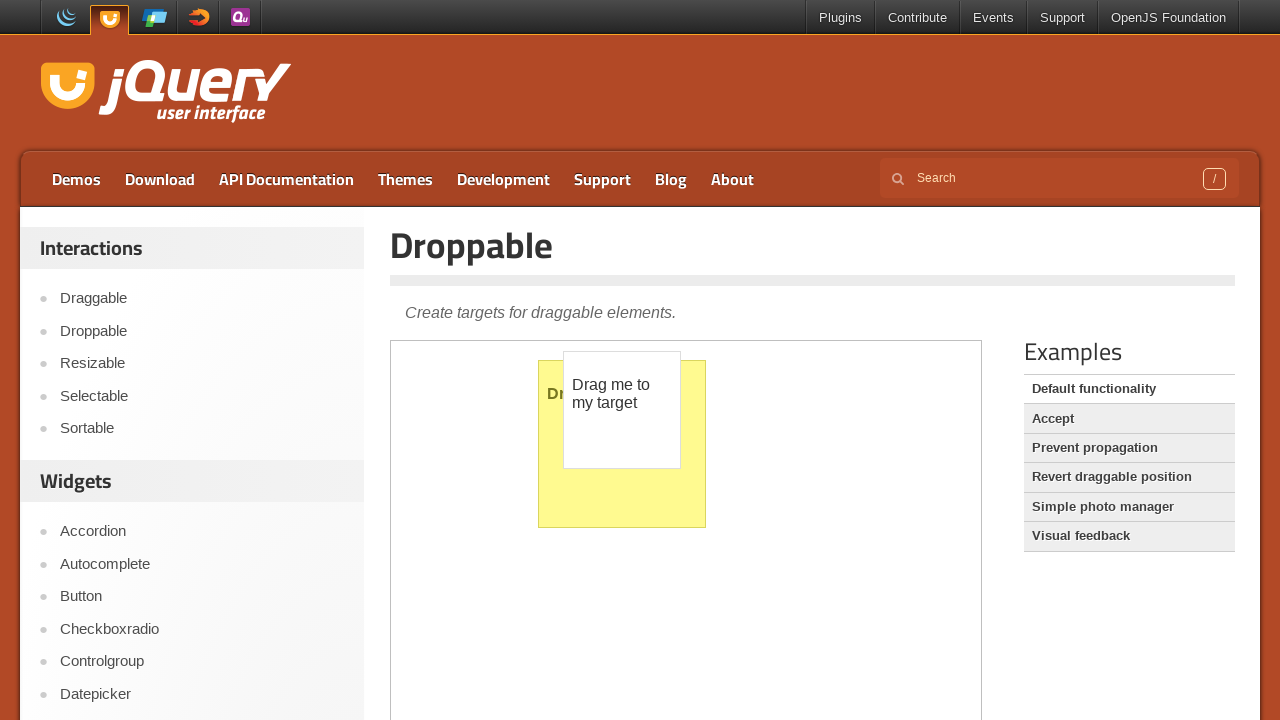

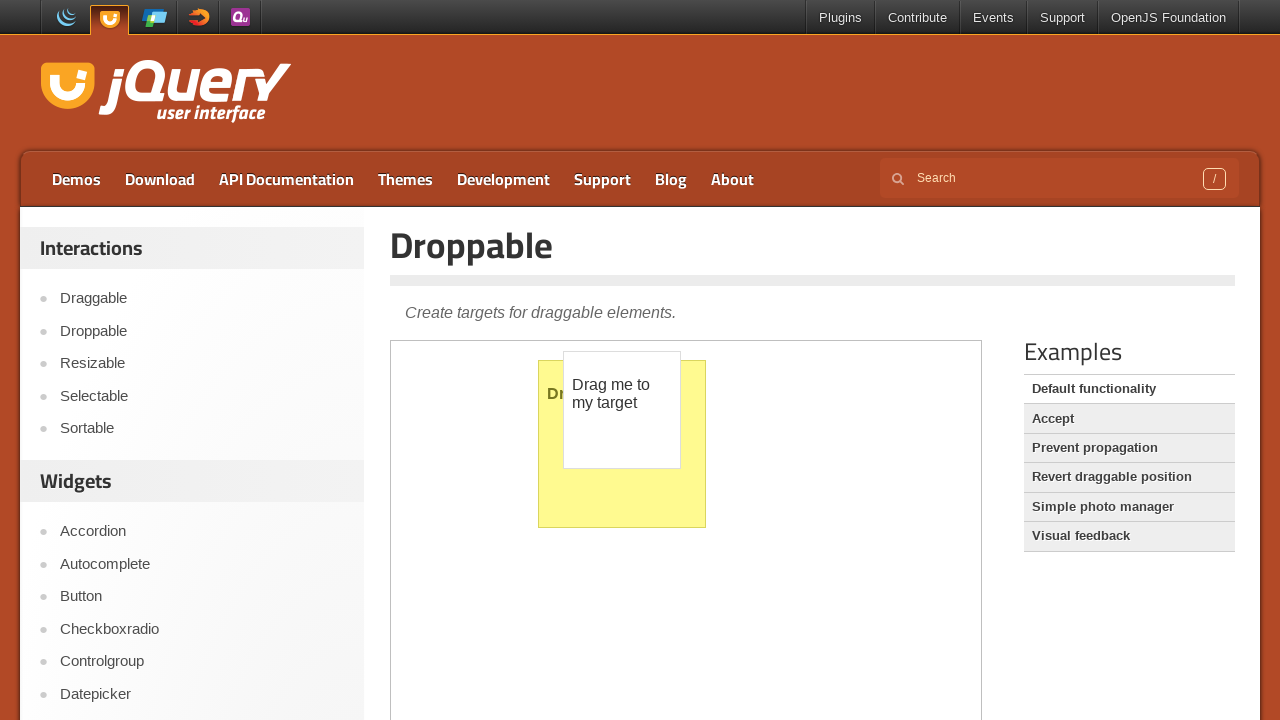